Navigates to the WebdriverIO homepage and verifies that the page has the correct title

Starting URL: https://webdriver.io

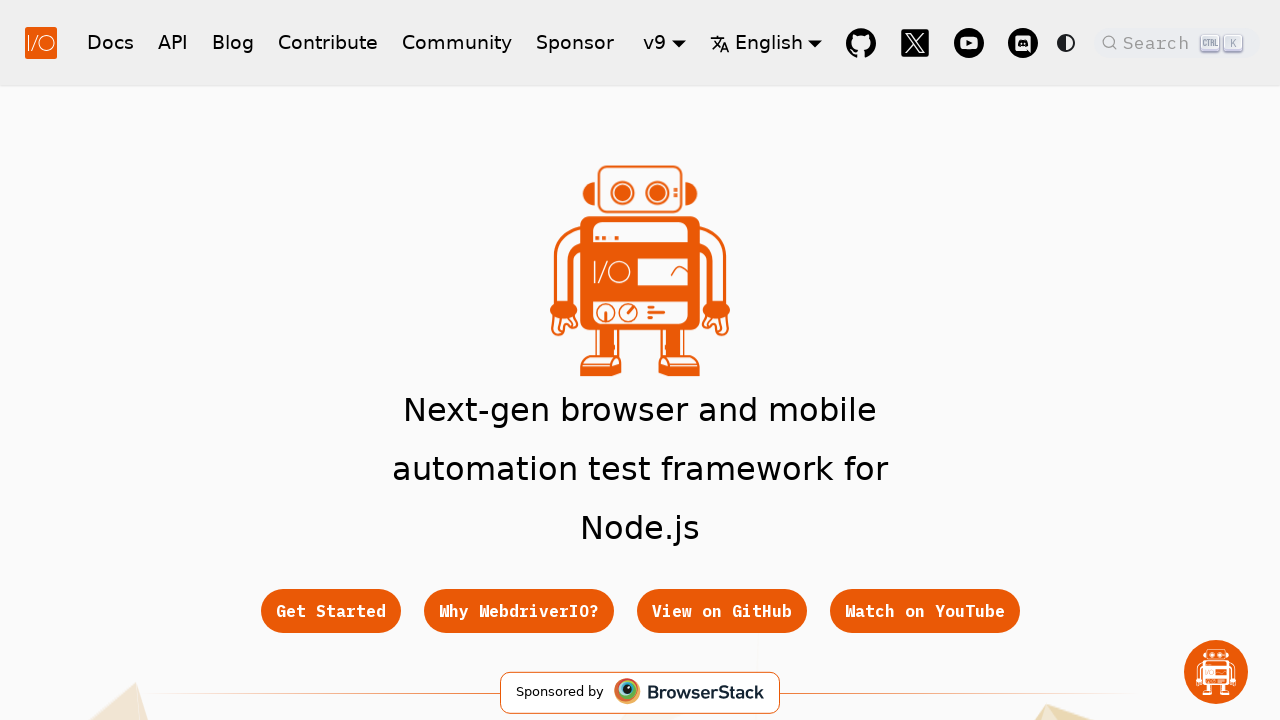

Navigated to WebdriverIO homepage
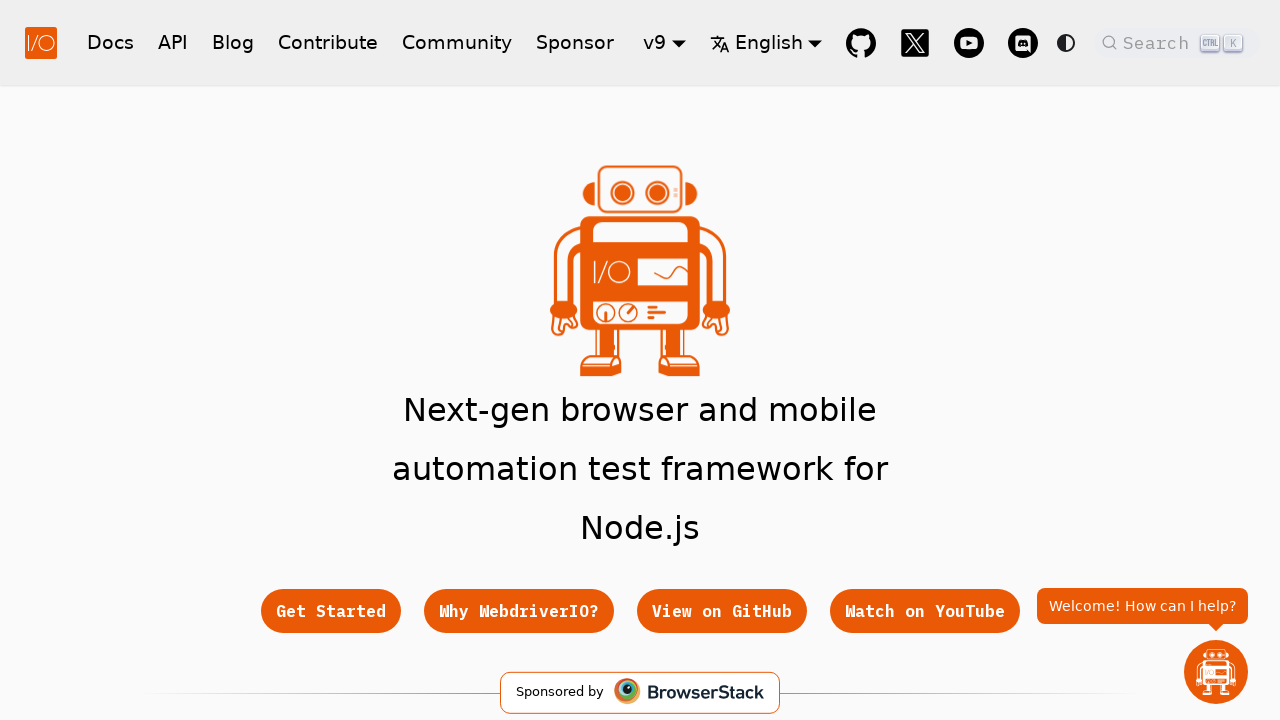

Retrieved page title
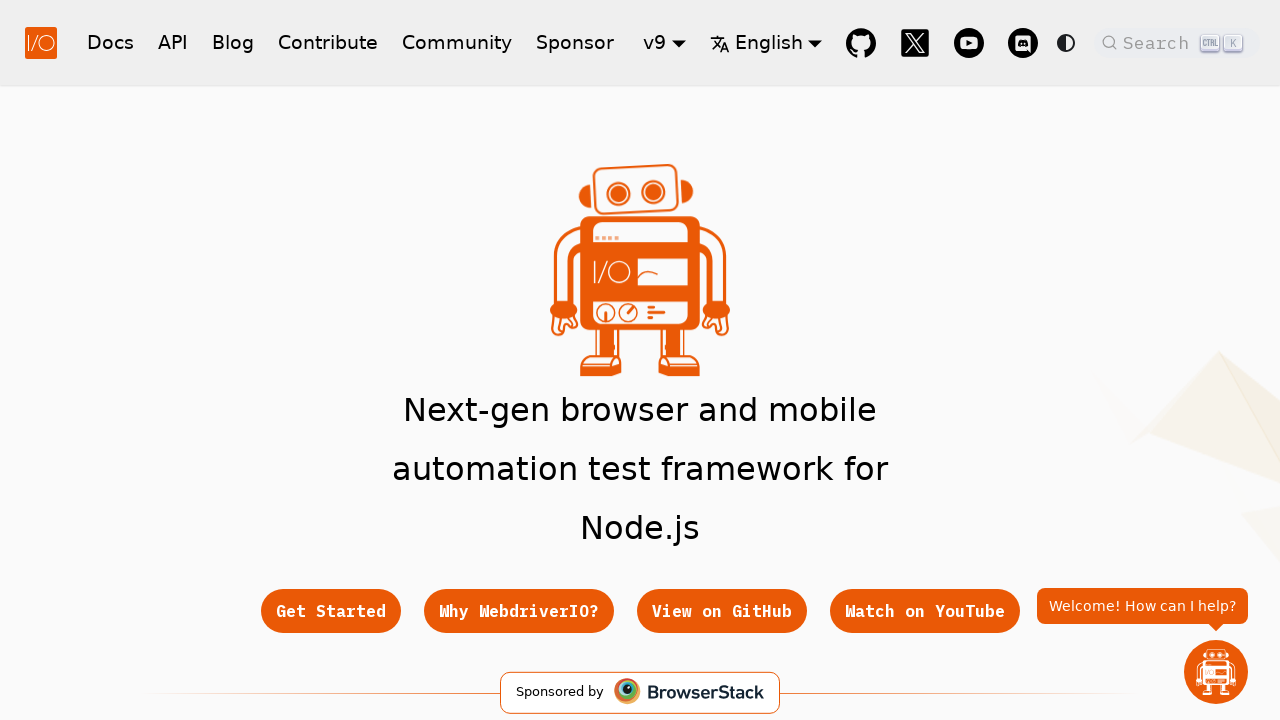

Verified page title matches expected value
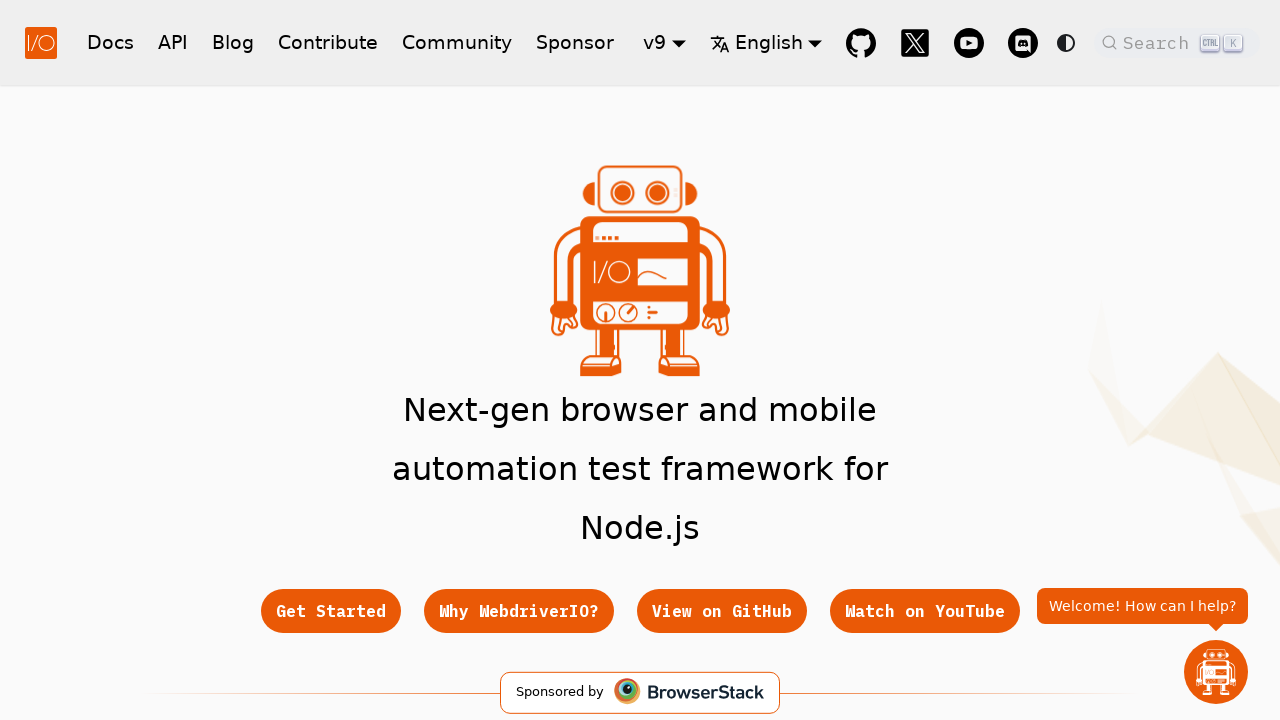

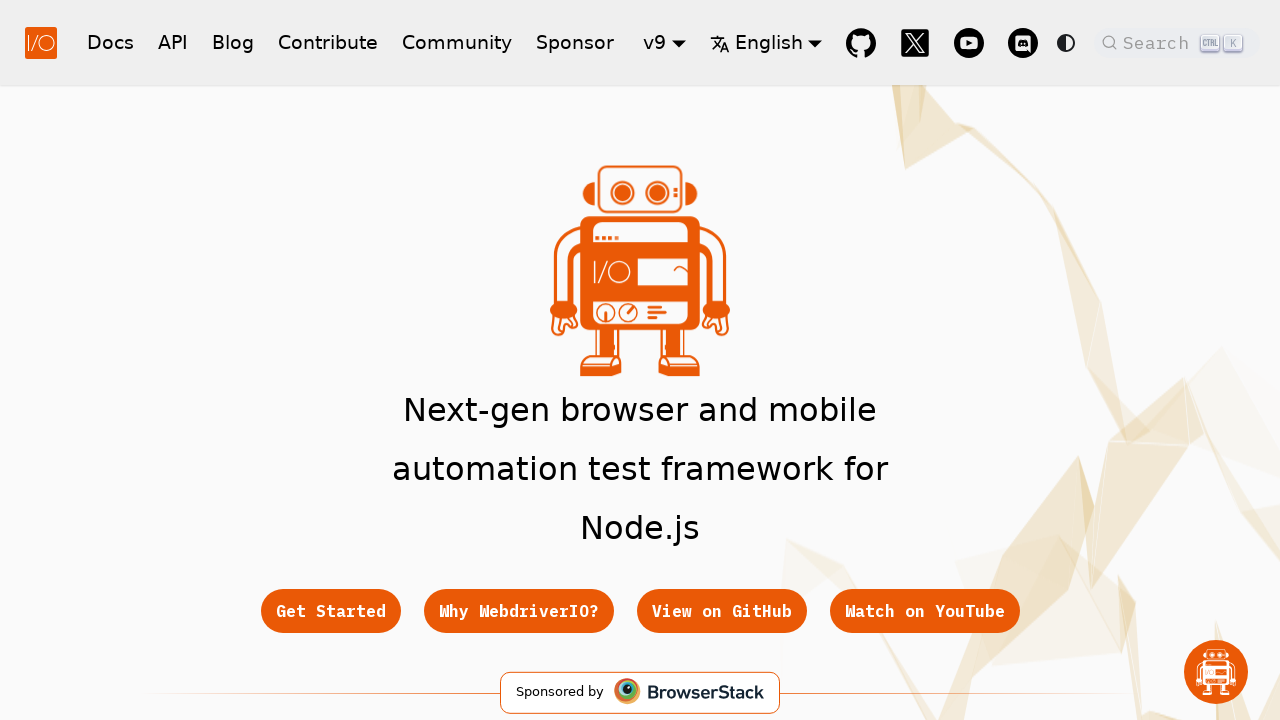